Scrolls to the submit button on the form

Starting URL: https://www.digitalunite.com/practice-webform-learners

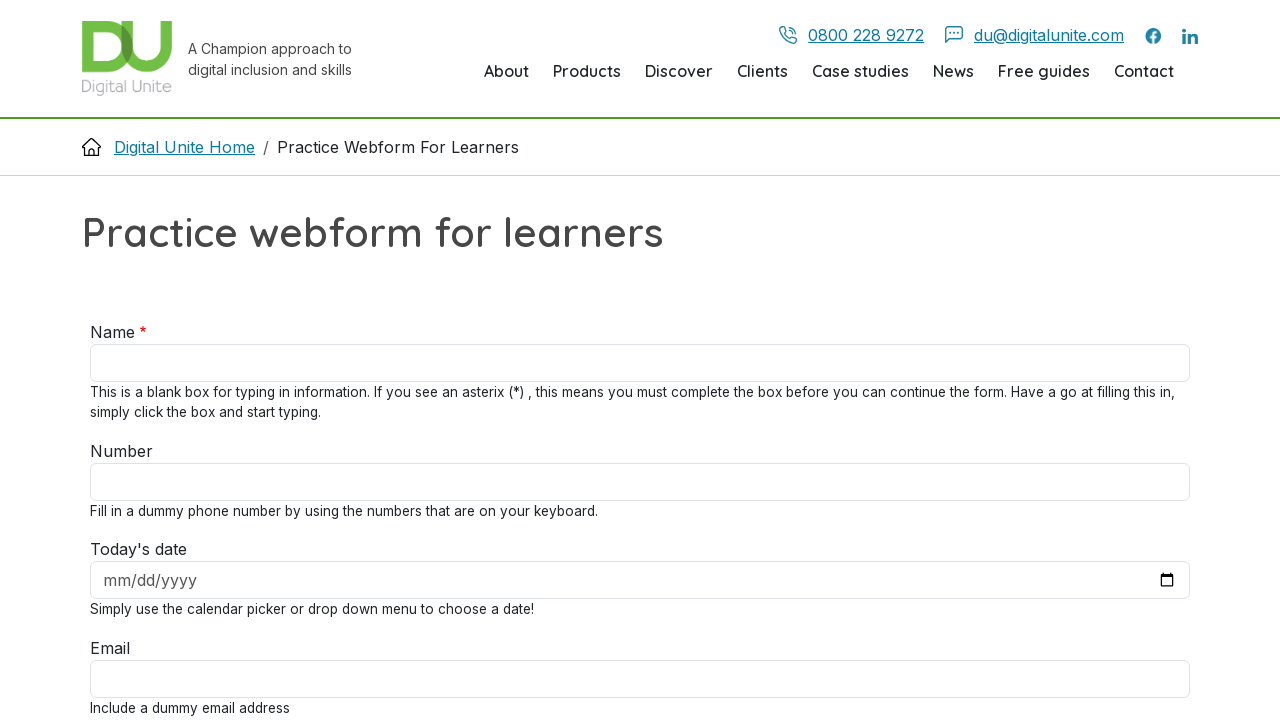

Located the submit button element
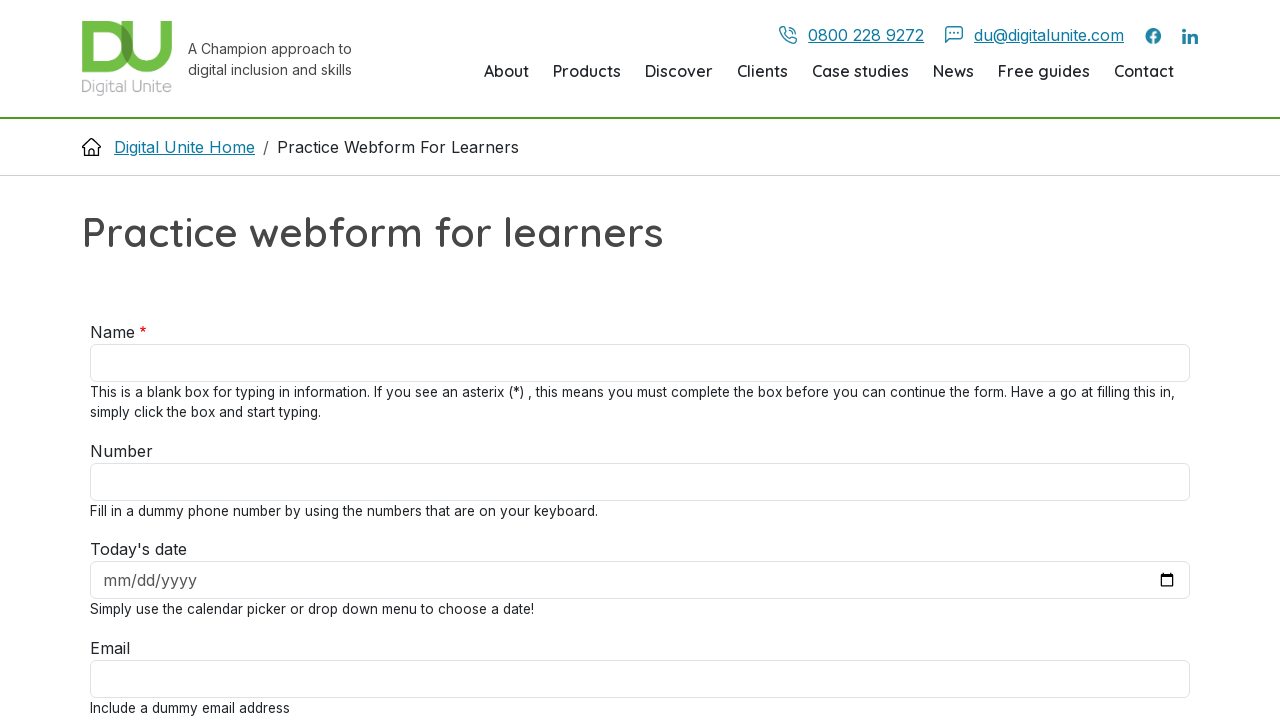

Scrolled to submit button on the form
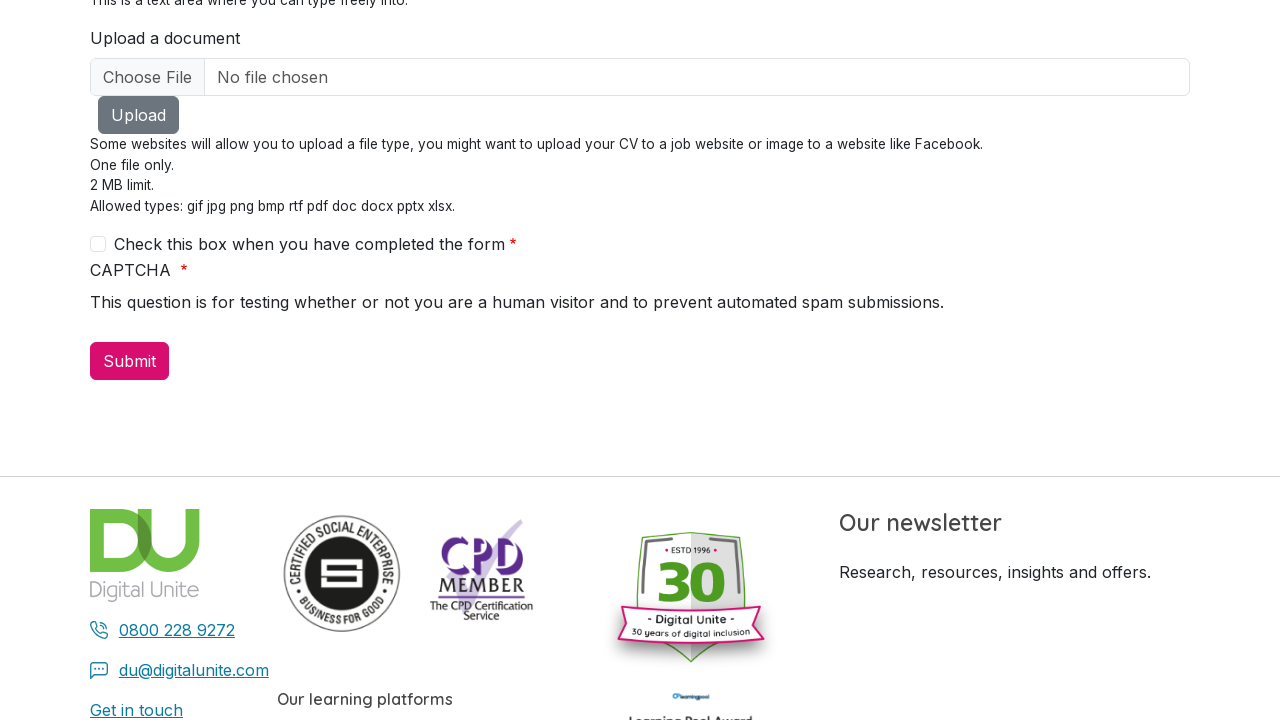

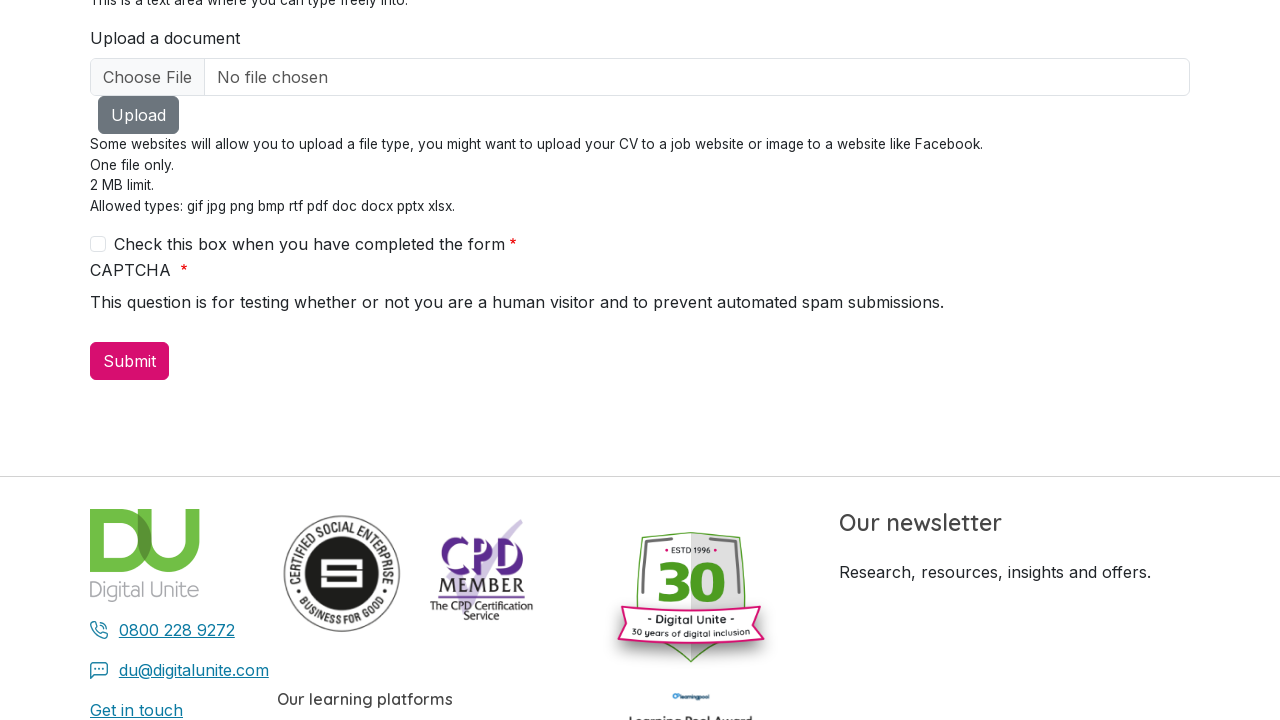